Tests autocomplete/auto-suggest functionality by typing partial text in an input field and using keyboard navigation to select from suggestions

Starting URL: http://qaclickacademy.com/practice.php

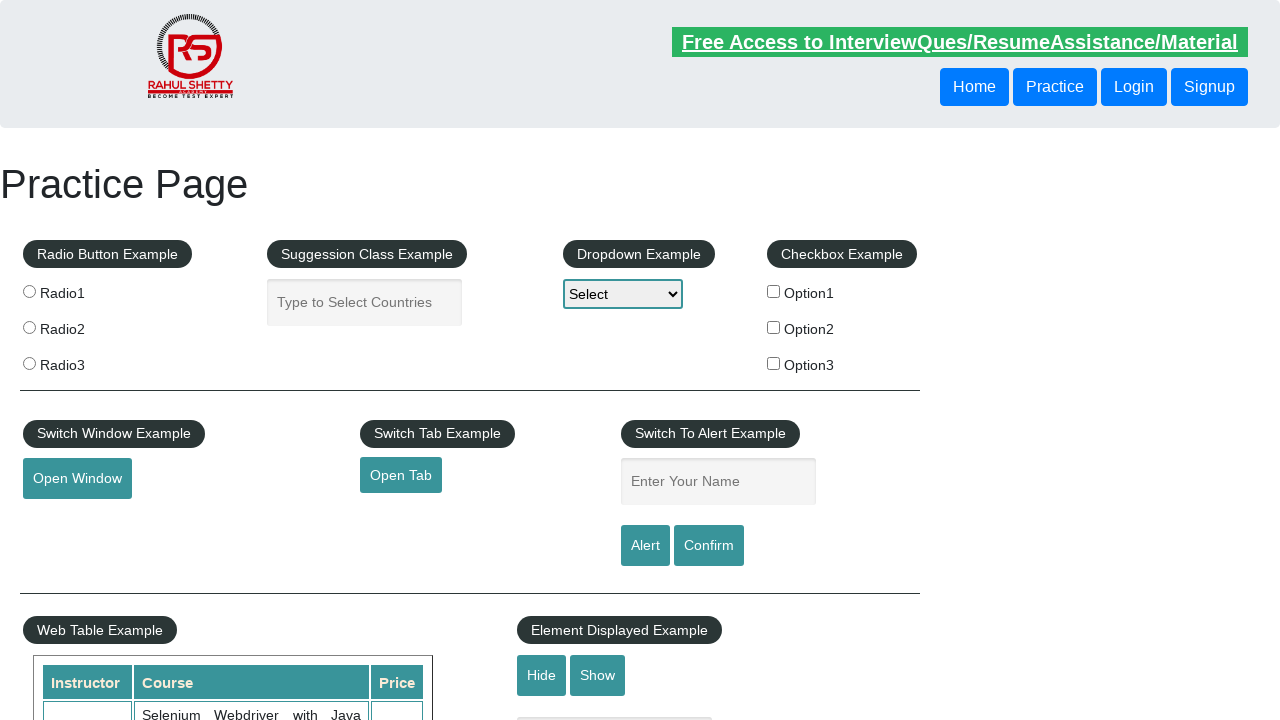

Typed 'ind' into autocomplete field to trigger suggestions on #autocomplete
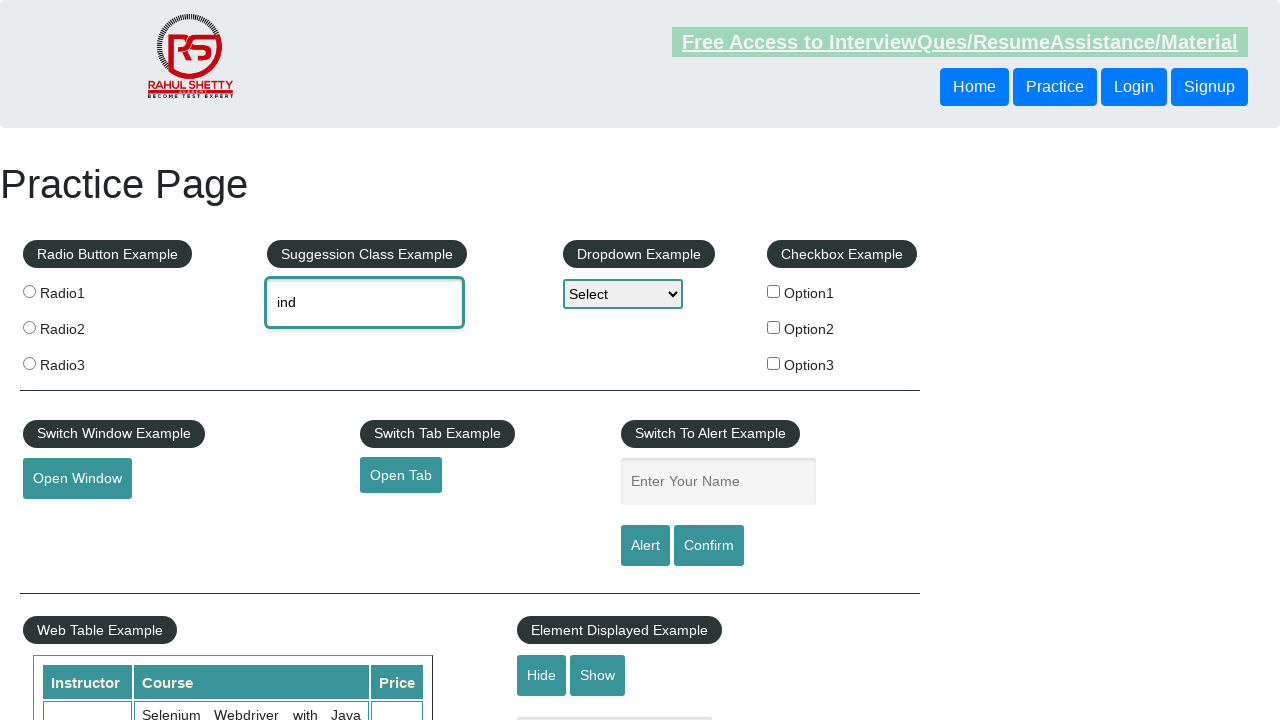

Waited for autocomplete suggestions to appear
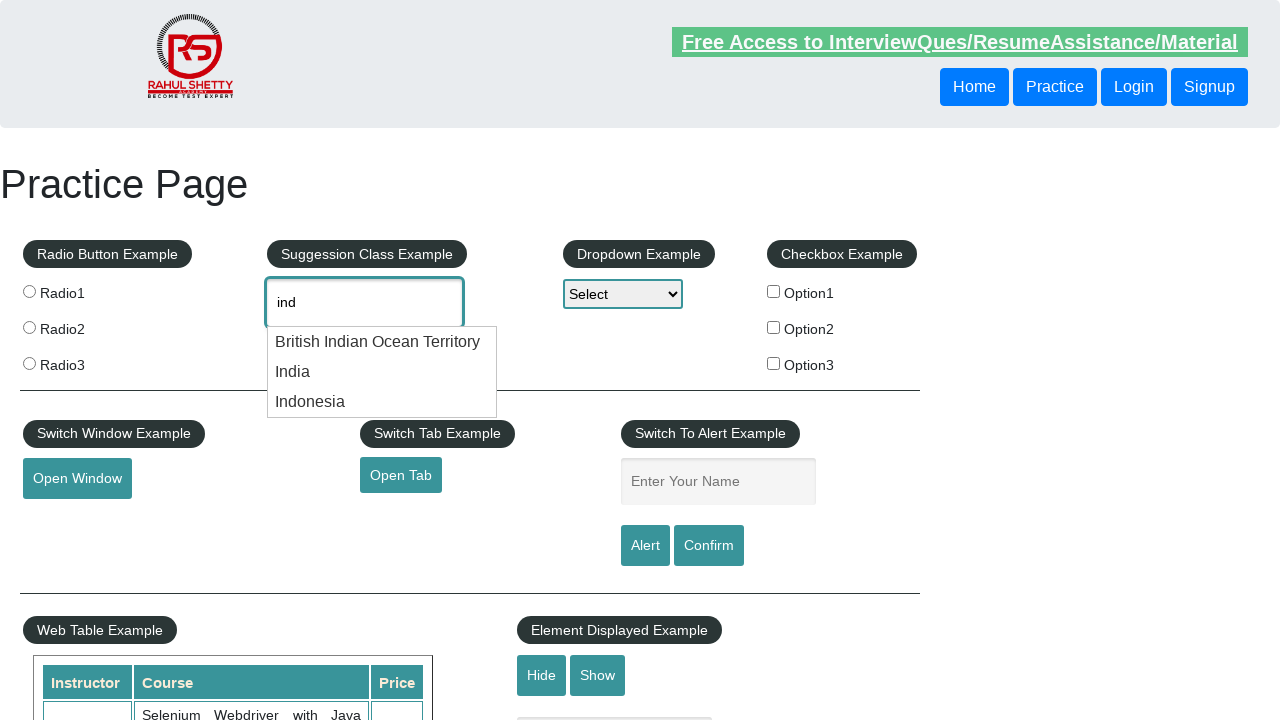

Pressed ArrowDown once to navigate to first suggestion on #autocomplete
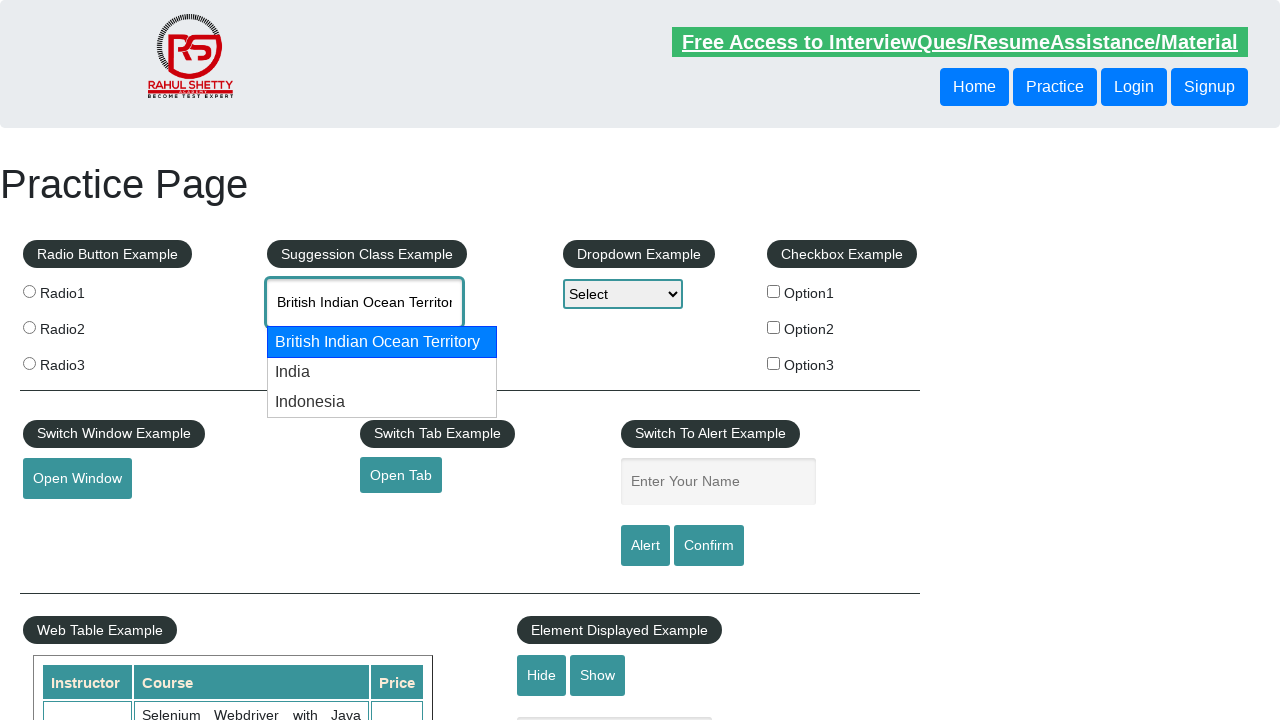

Pressed ArrowDown second time to navigate to second suggestion on #autocomplete
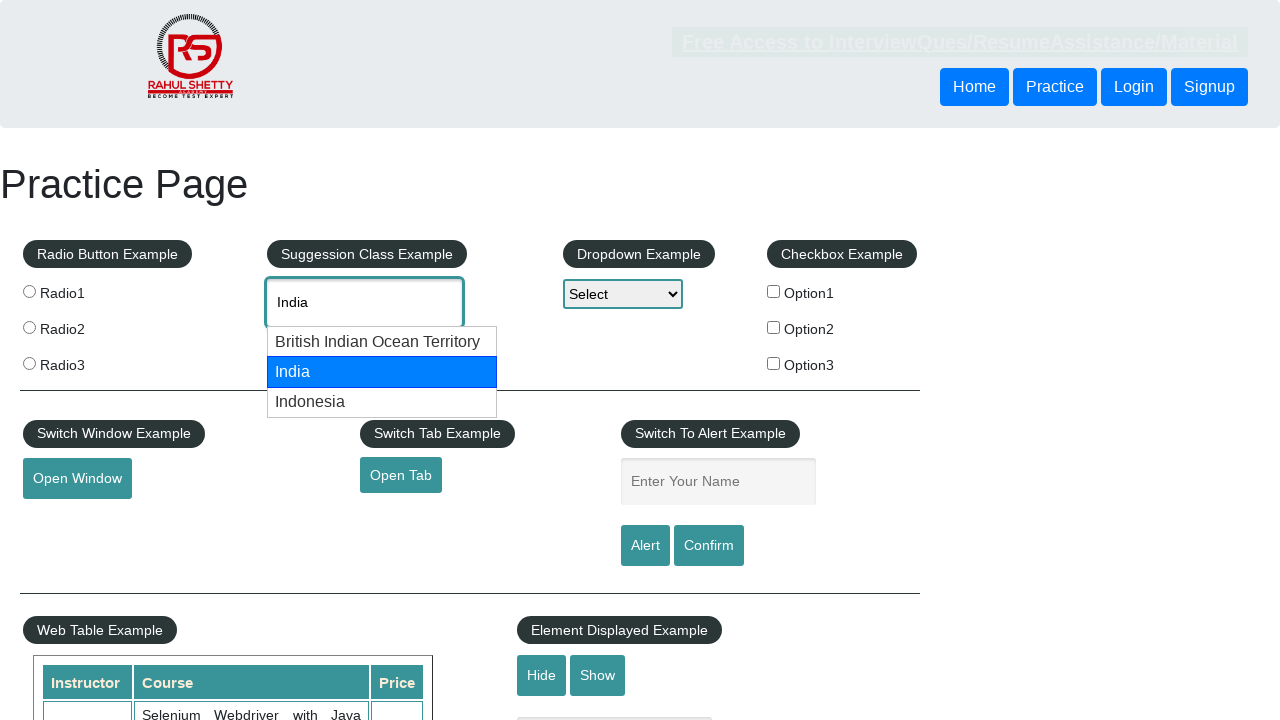

Retrieved selected value from autocomplete field: 'None'
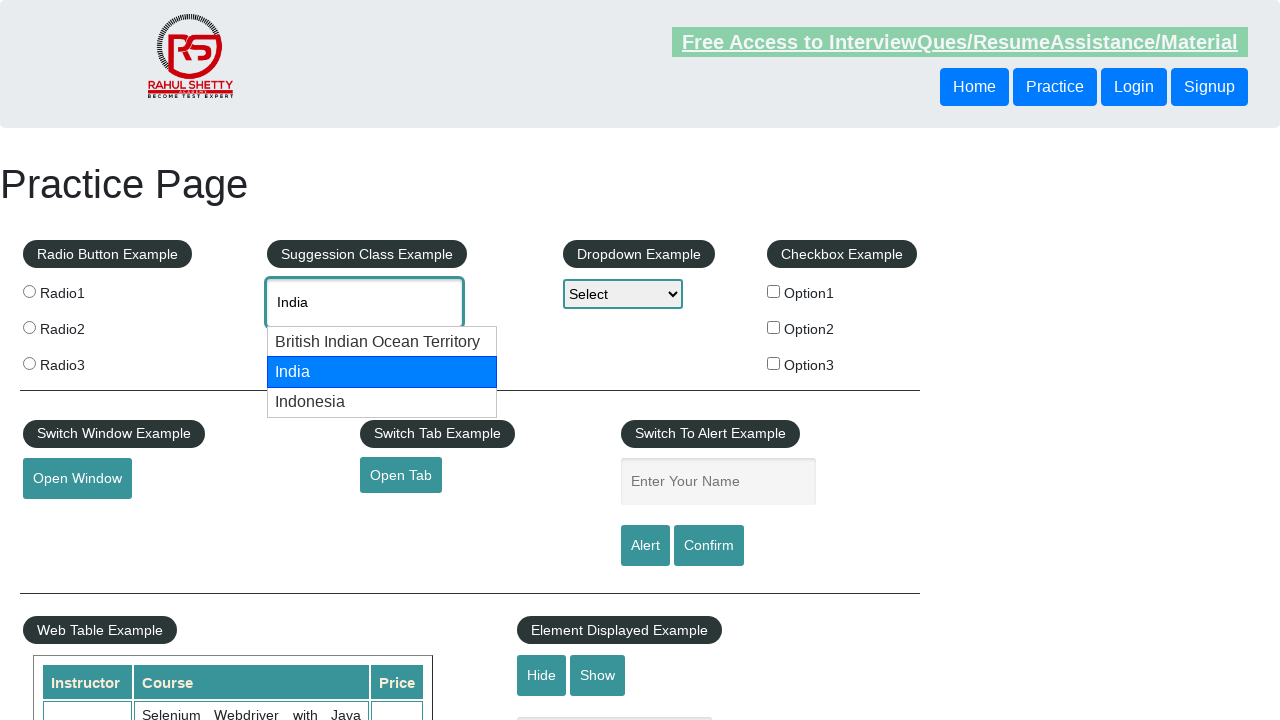

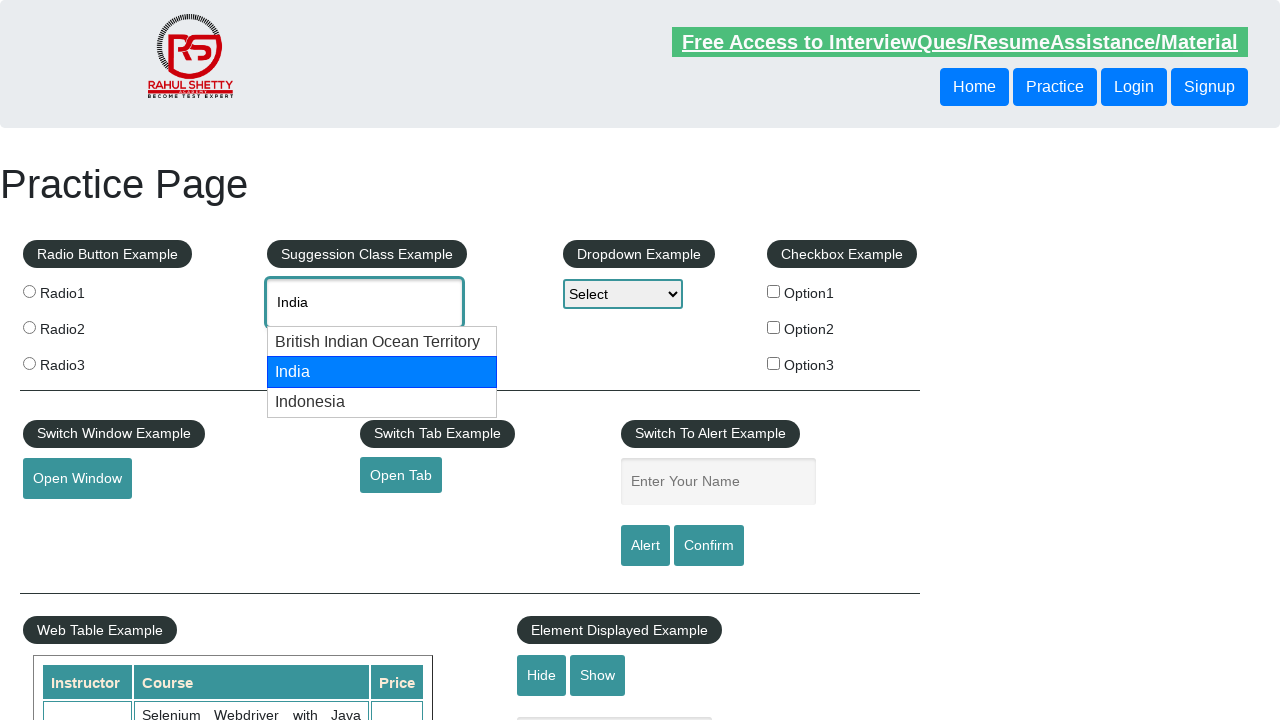